Tests a slow calculator by setting a delay value, performing a calculation (7 + 8), waiting for the spinner to disappear, and verifying the result equals 15.

Starting URL: https://bonigarcia.dev/selenium-webdriver-java/slow-calculator.html

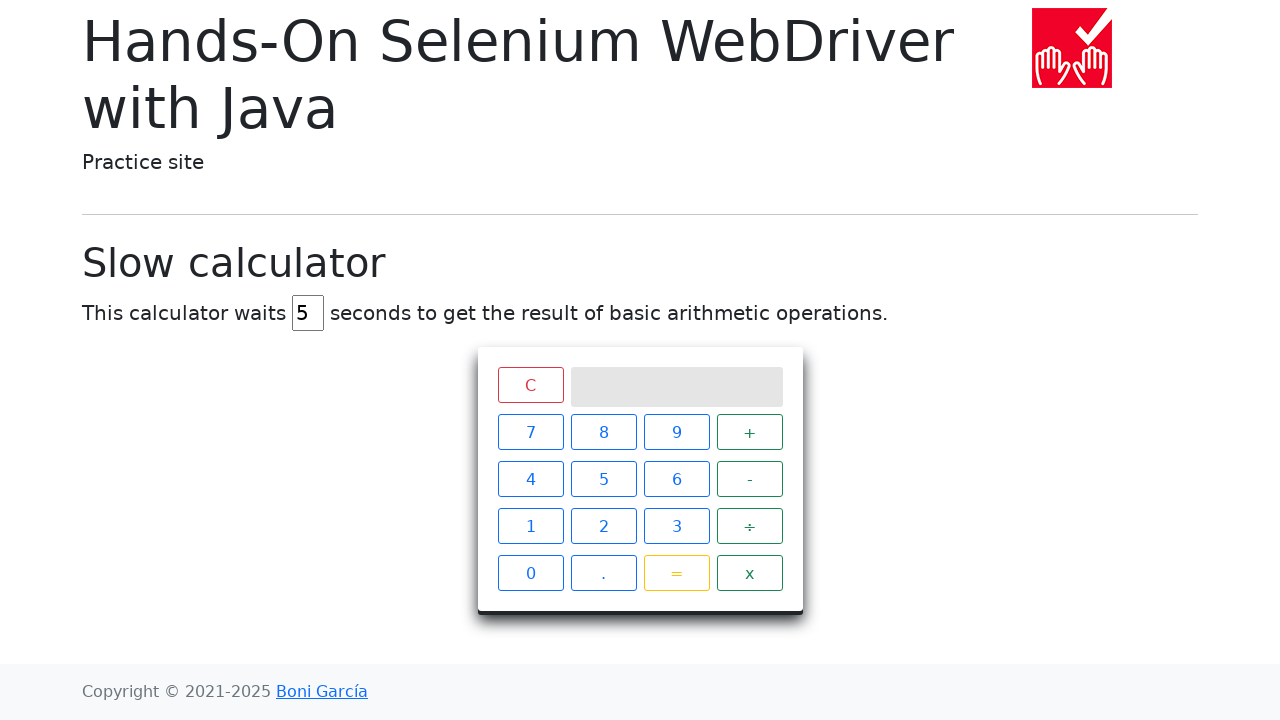

Located delay input field
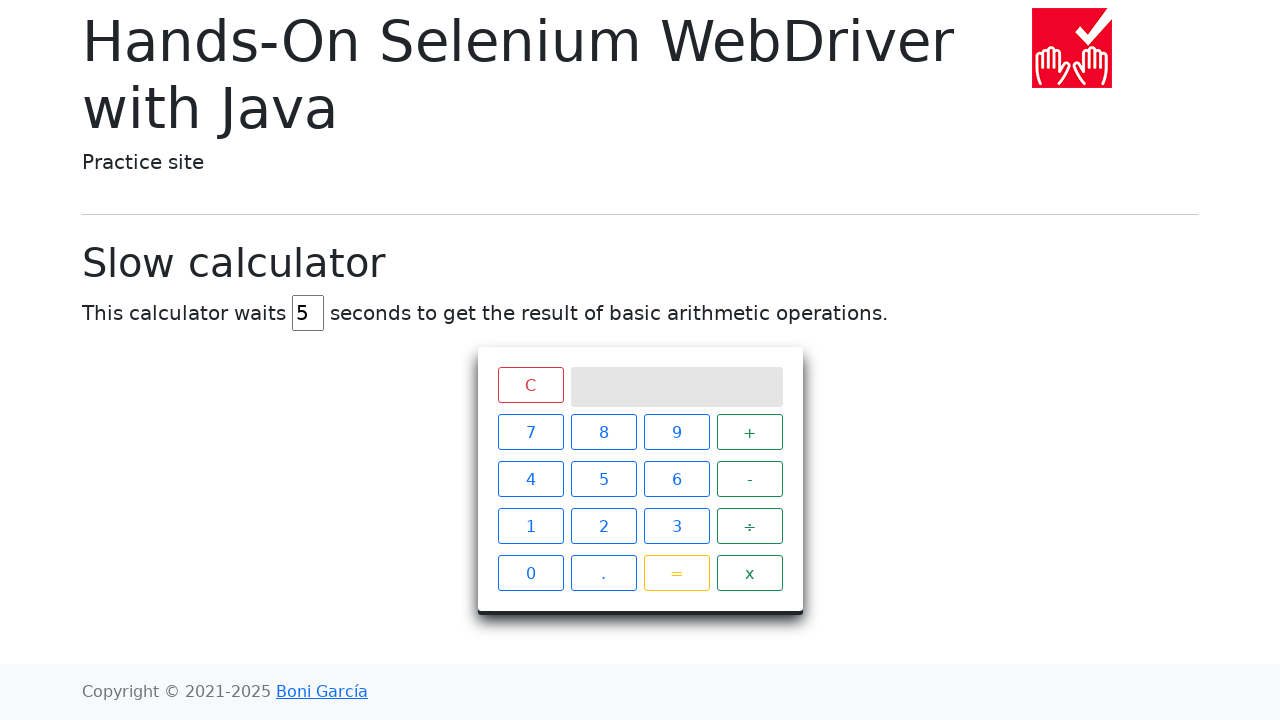

Cleared delay input field on #delay
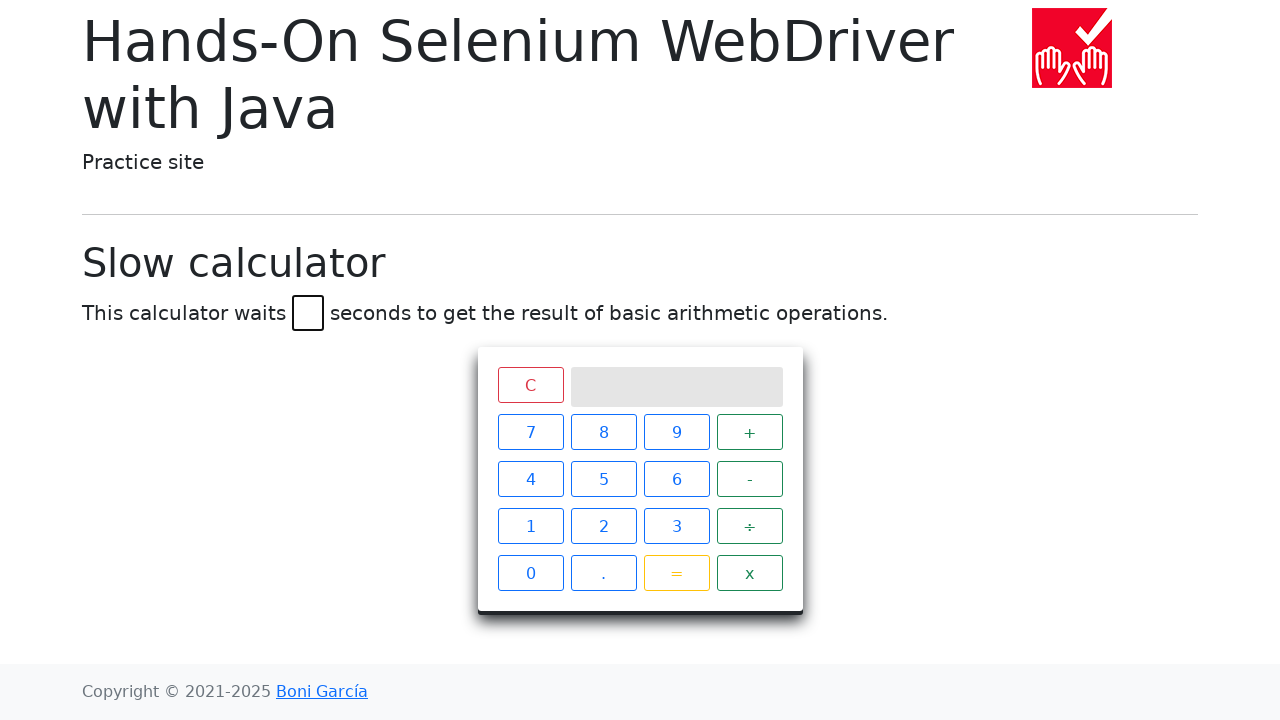

Set delay value to 10 seconds on #delay
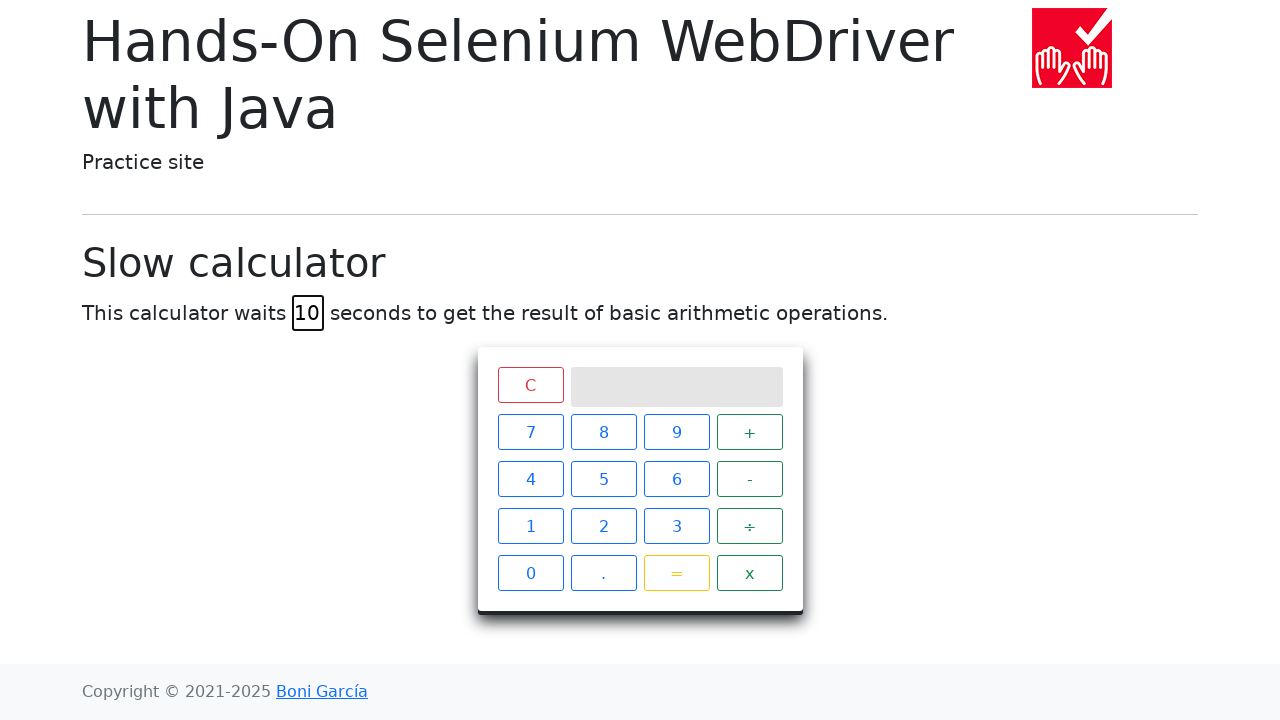

Clicked button 7 at (530, 432) on xpath=//span[text()='7']
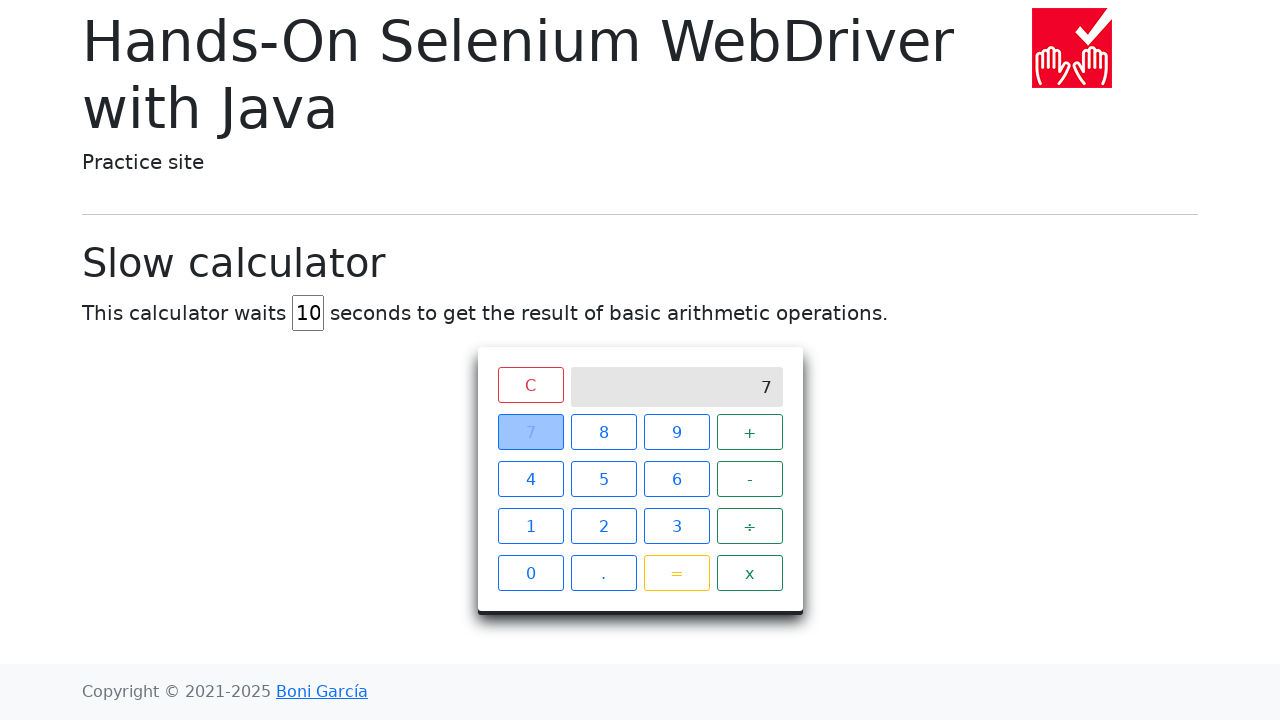

Clicked button + at (750, 432) on xpath=//span[text()='+']
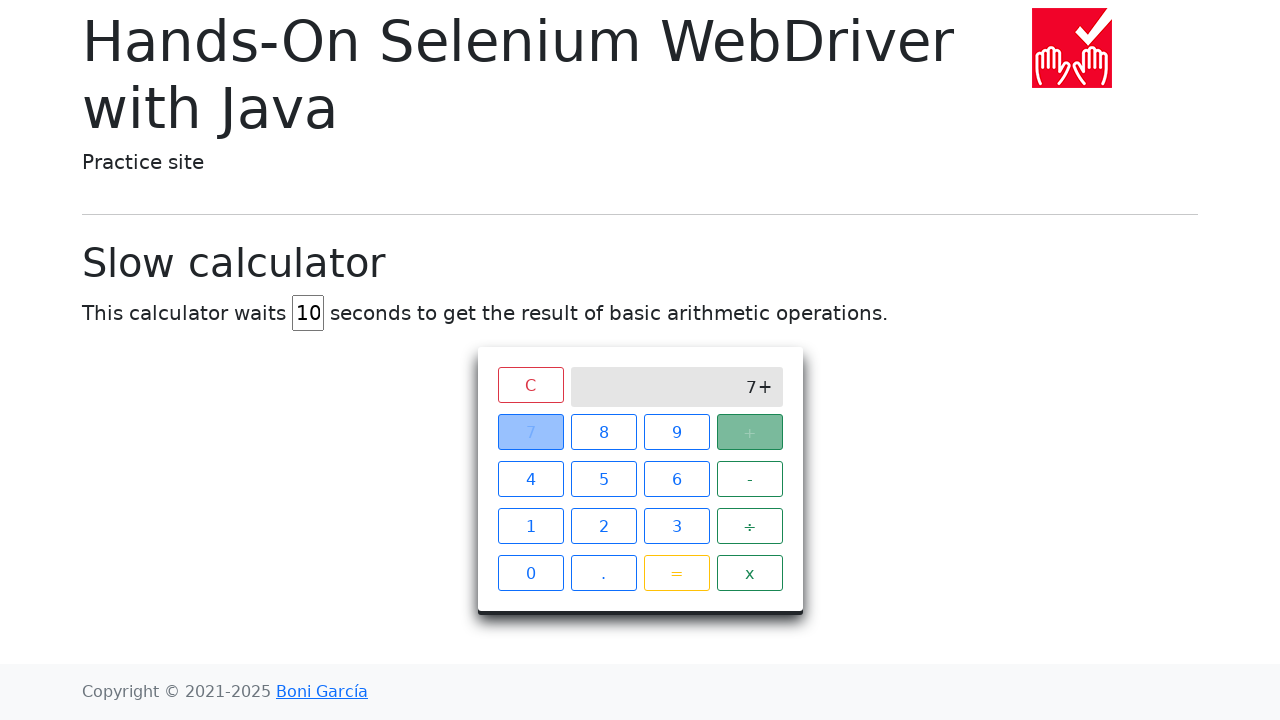

Clicked button 8 at (604, 432) on xpath=//span[text()='8']
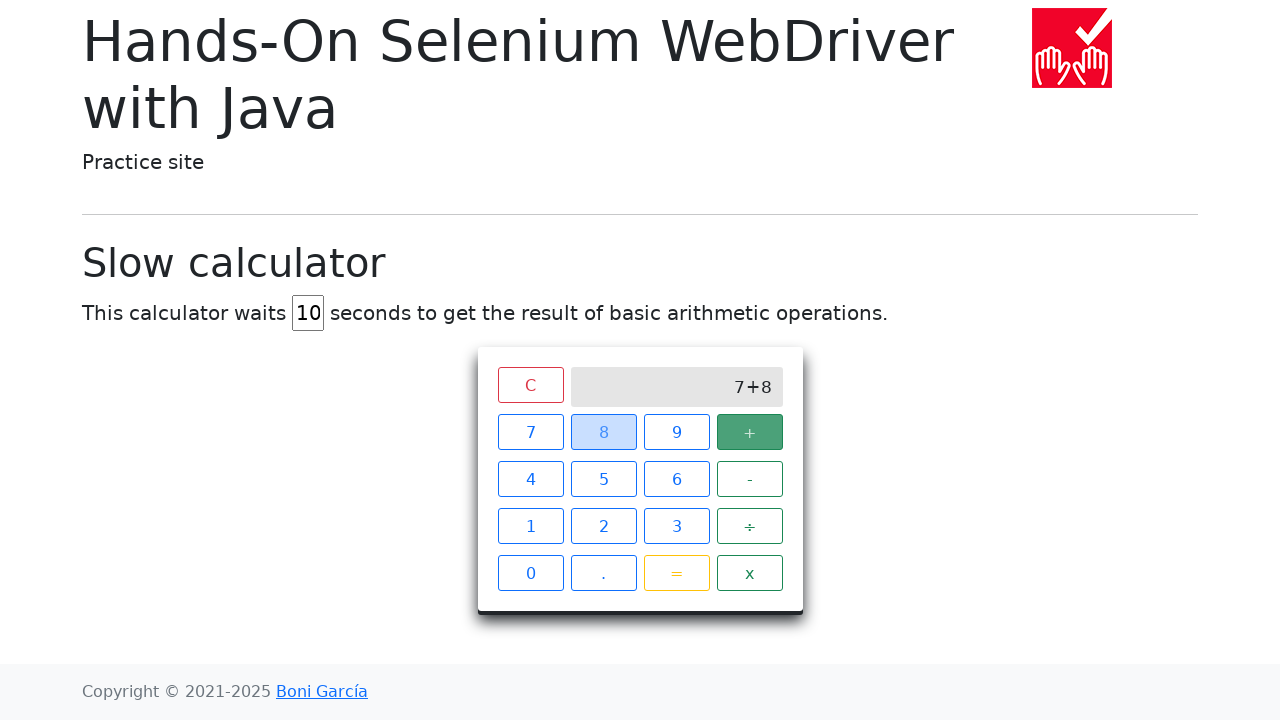

Clicked button = to perform calculation (7 + 8) at (676, 573) on xpath=//span[text()='=']
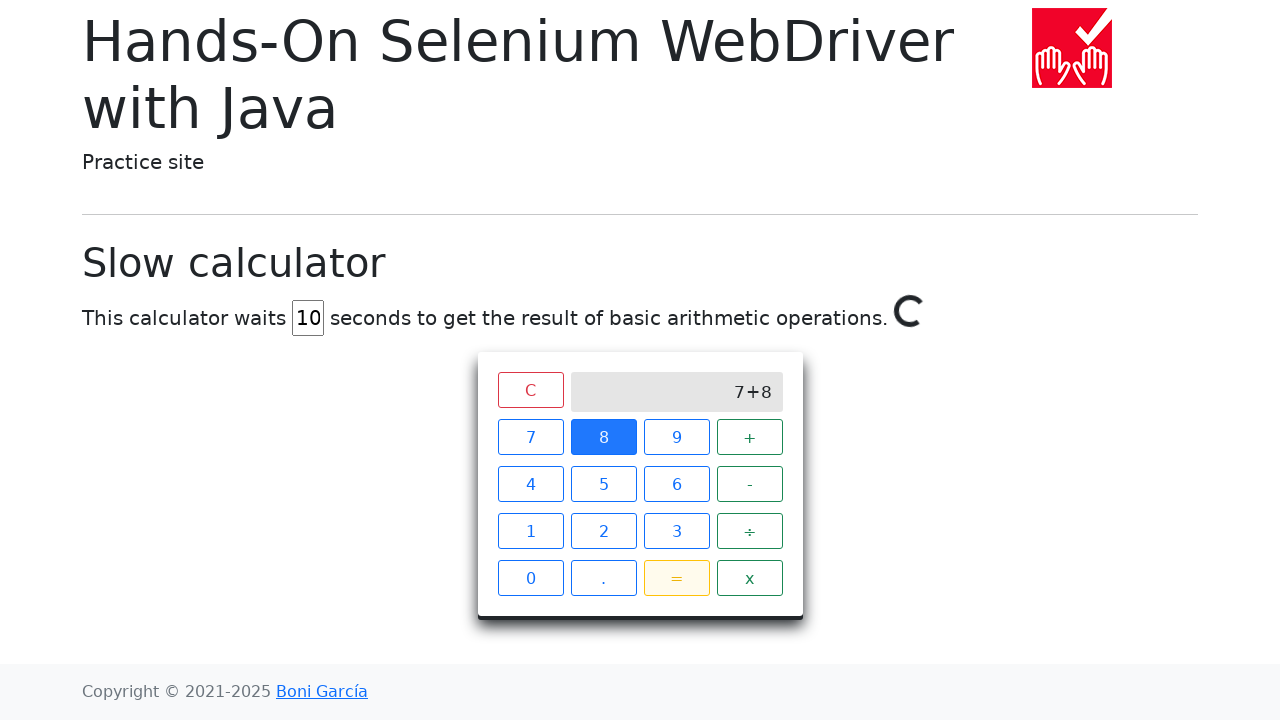

Spinner disappeared - calculation completed
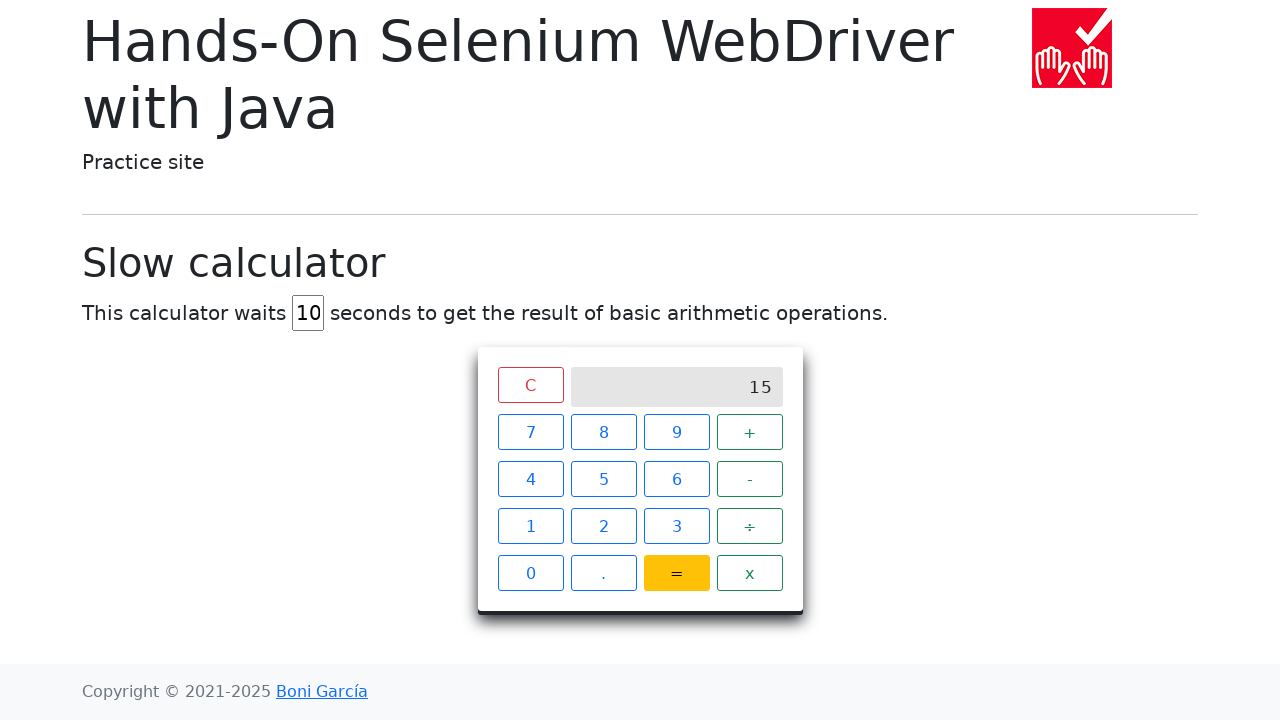

Located result display element
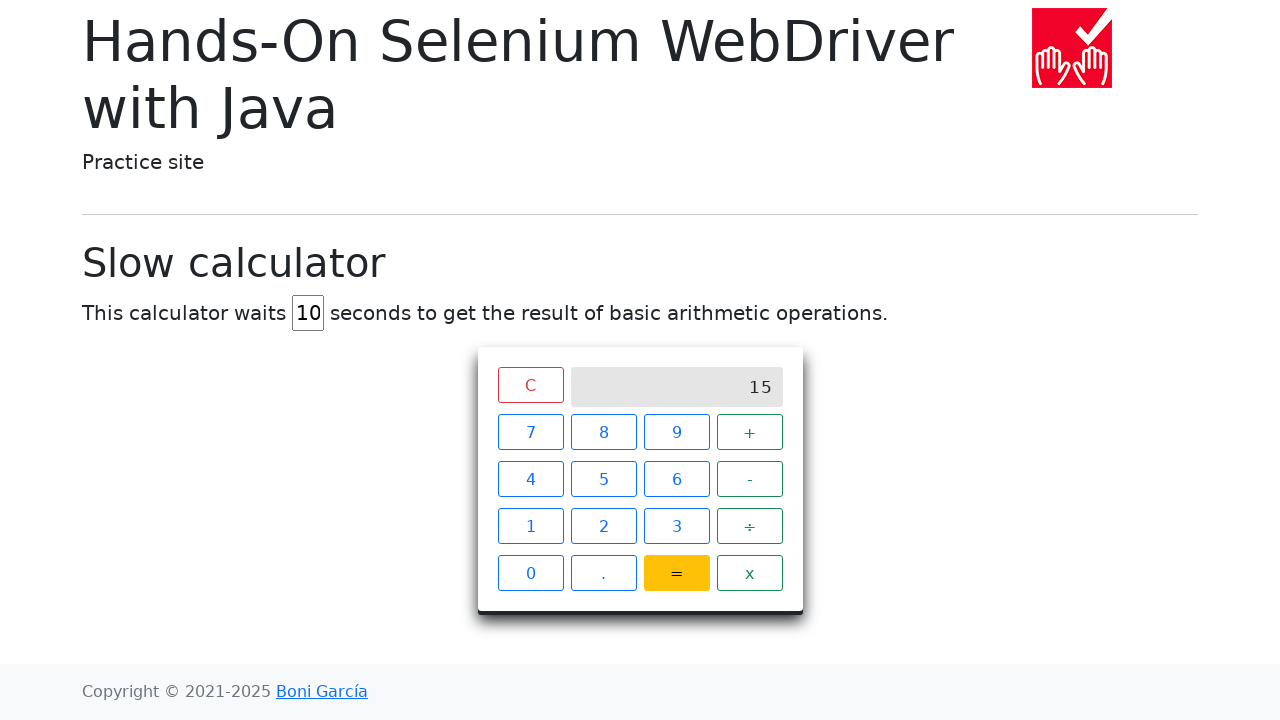

Verified result equals 15
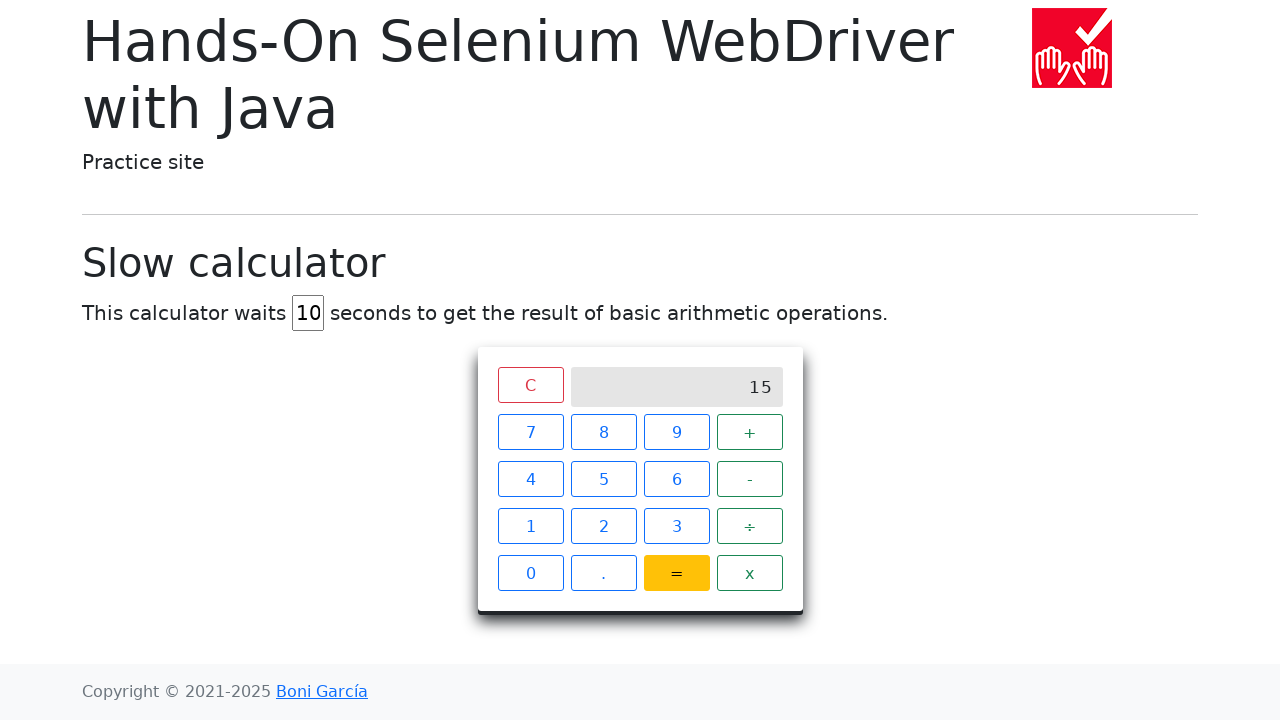

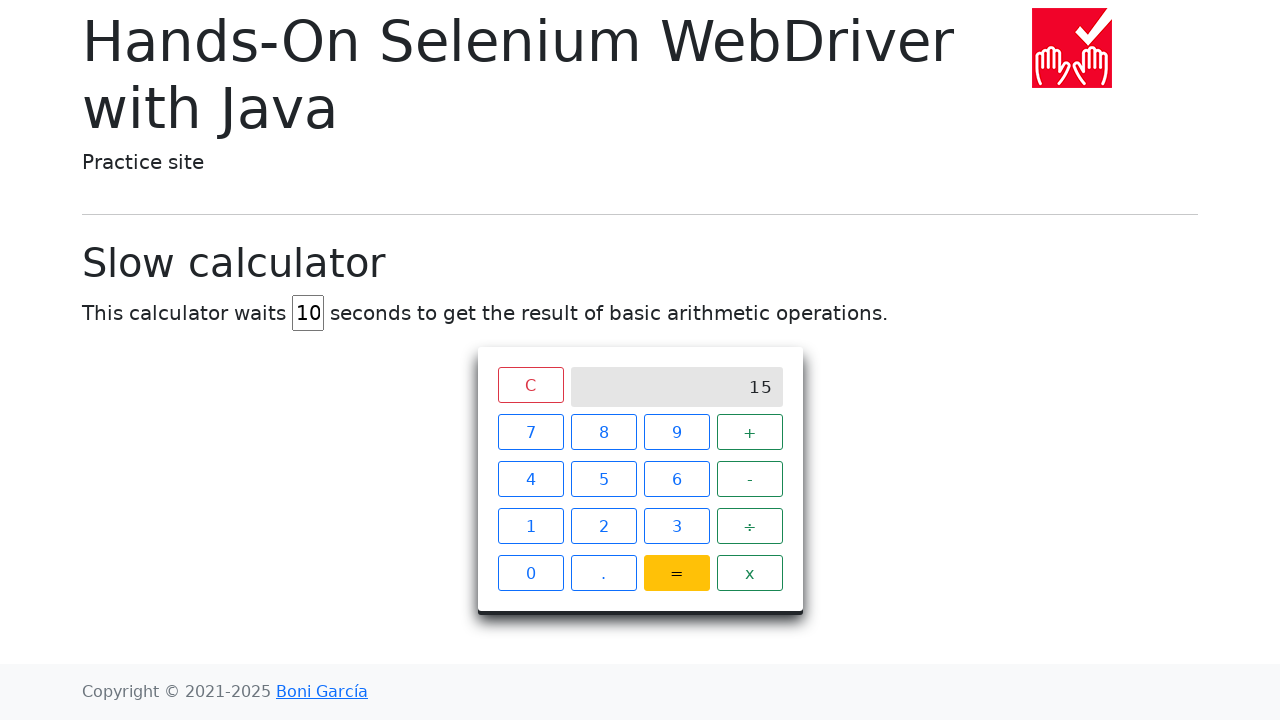